Tests handling of a JavaScript prompt popup by clicking a button, entering text into the prompt, and accepting it

Starting URL: https://omayo.blogspot.com/

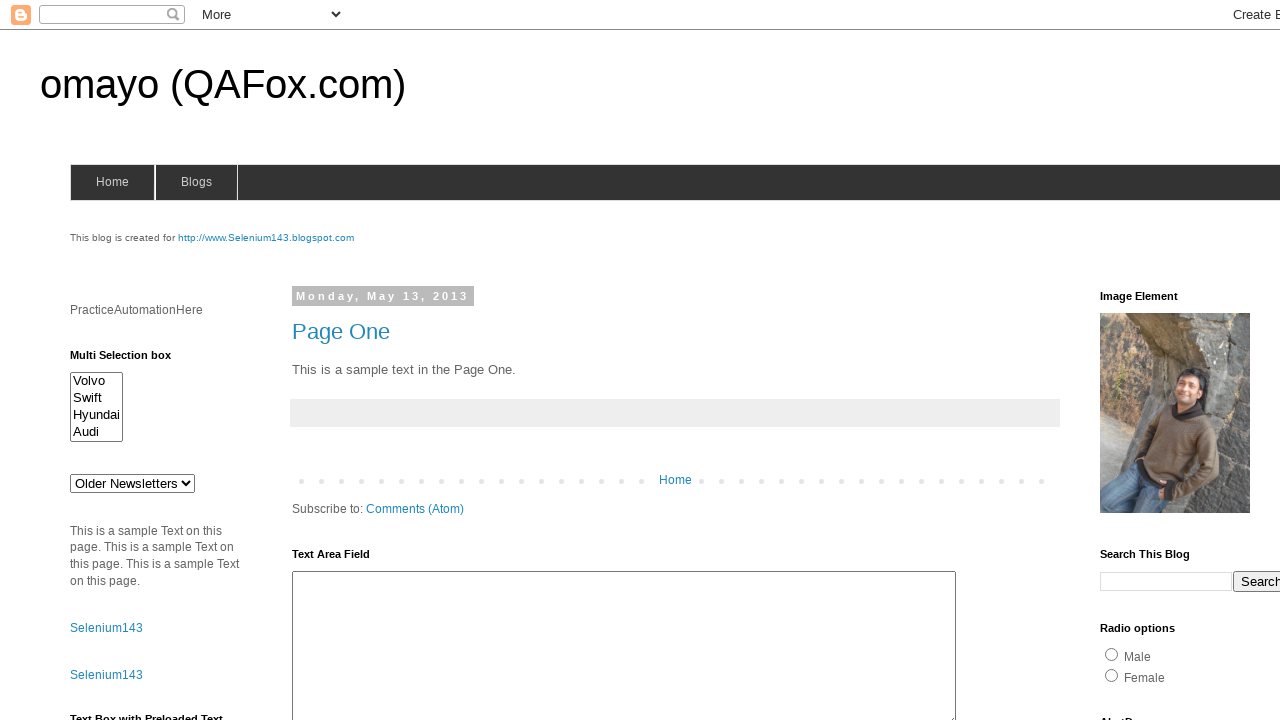

Set up dialog handler to accept prompts with text 'abigail'
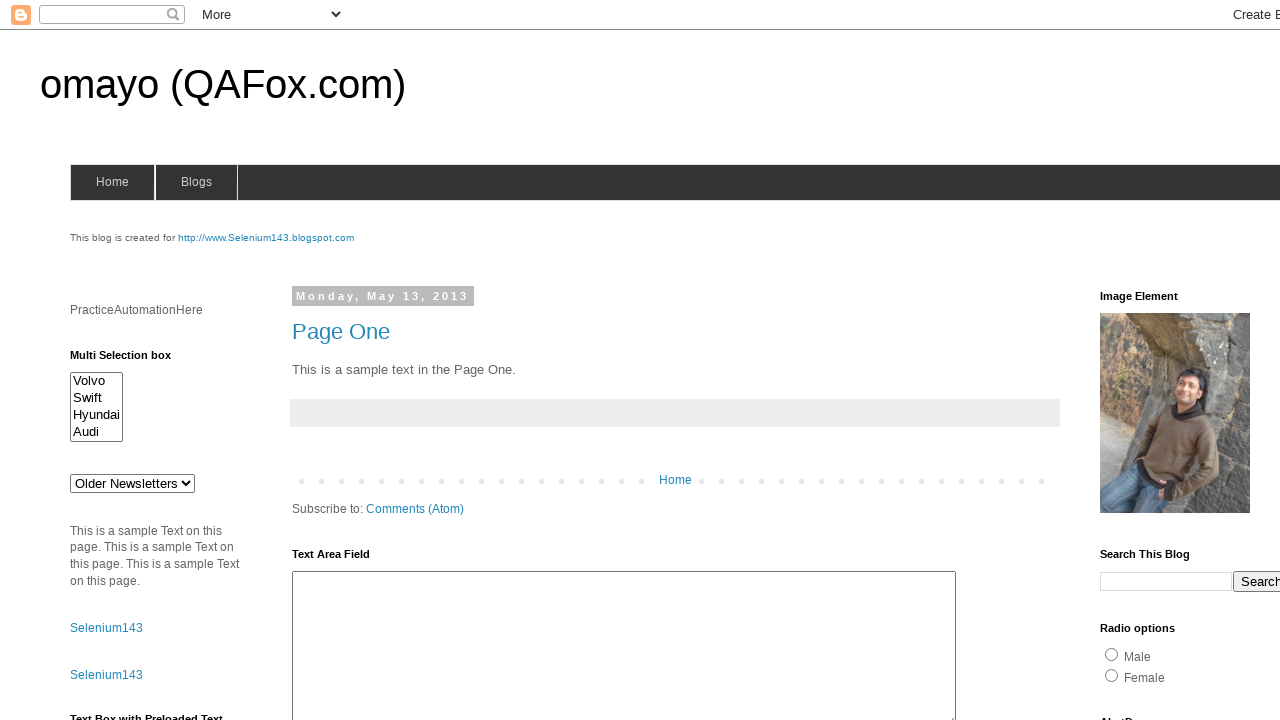

Clicked the button to trigger the JavaScript prompt popup at (1140, 361) on input#prompt
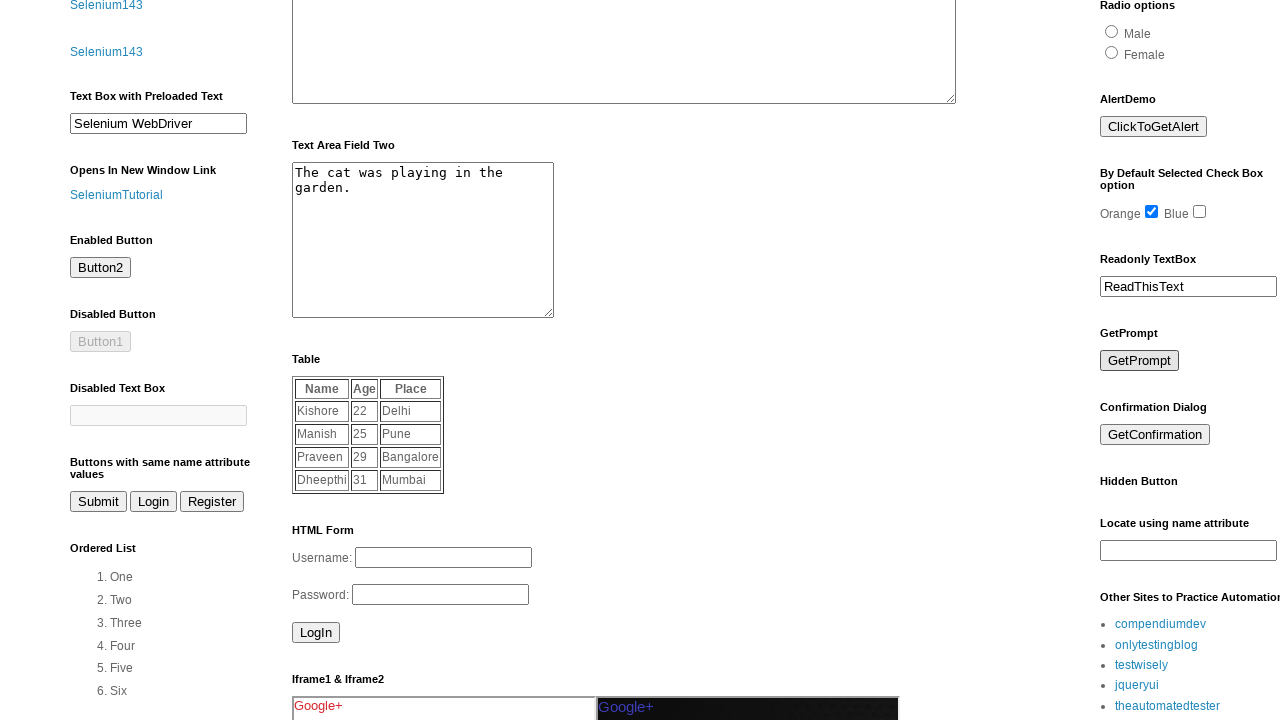

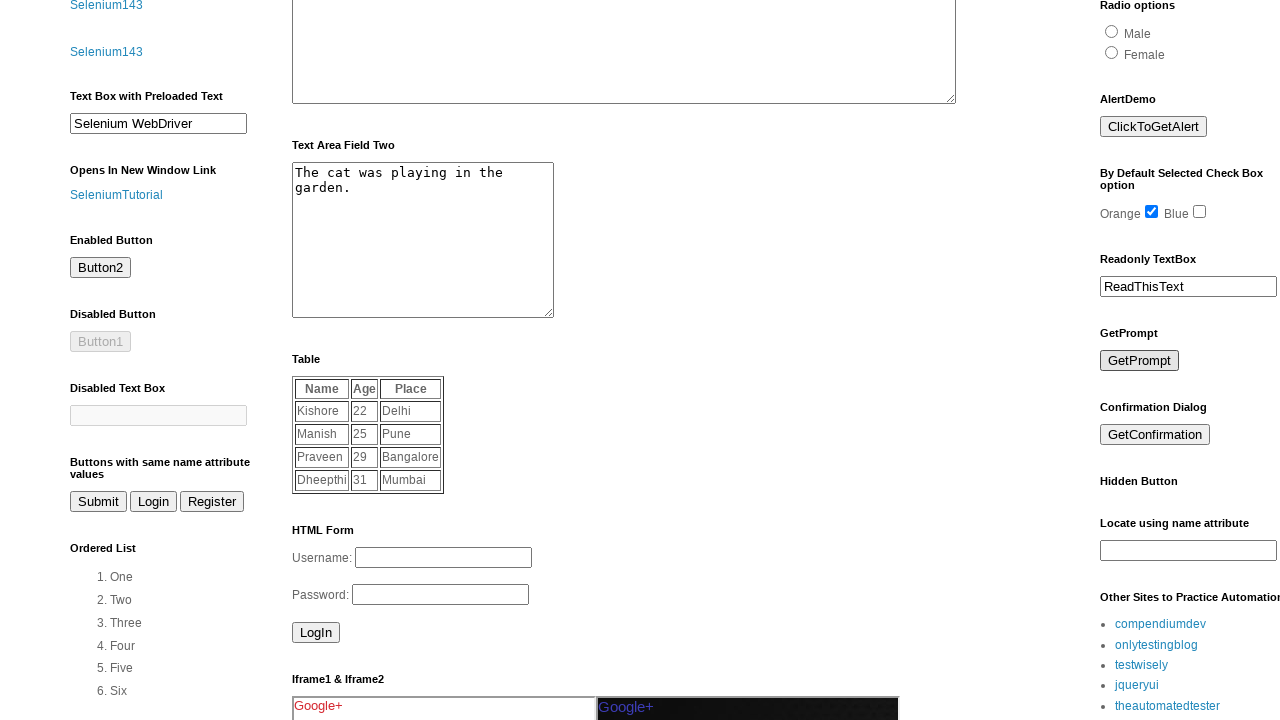